Tests checkbox selection functionality by finding all checkboxes on the page and clicking specific ones (Wednesday and Tuesday)

Starting URL: https://testautomationpractice.blogspot.com/

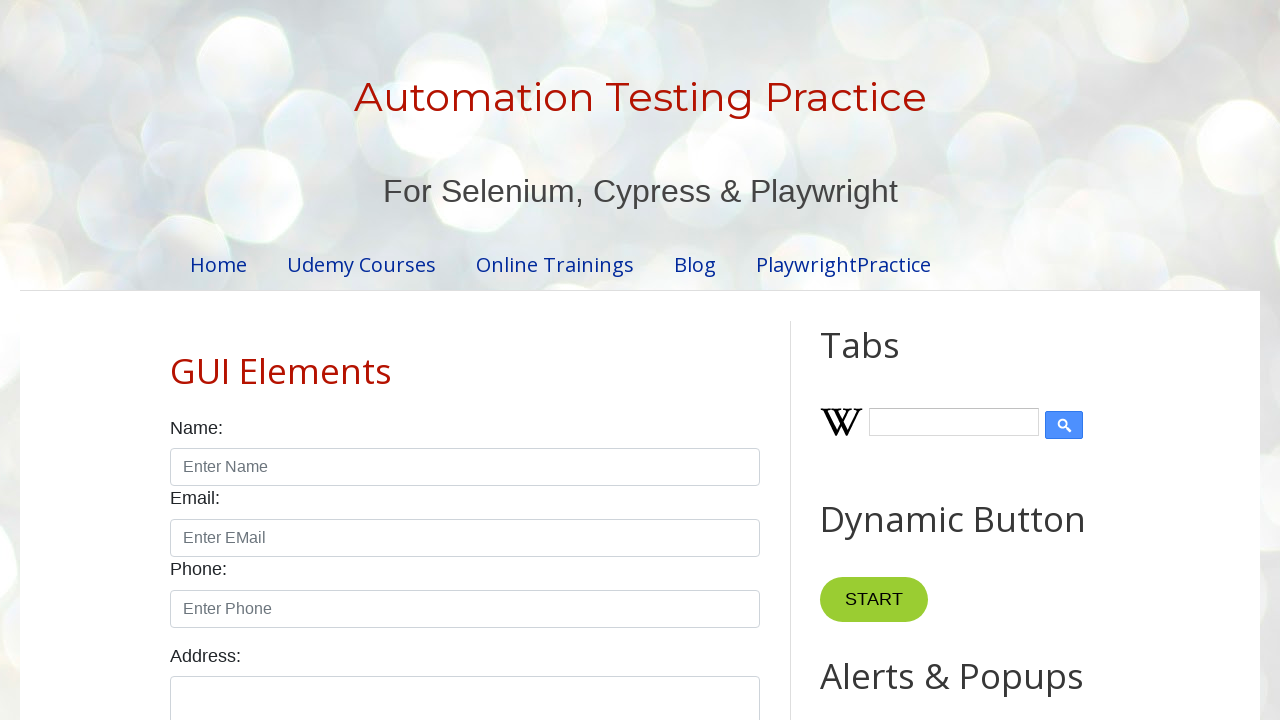

Waited for checkboxes to load on the page
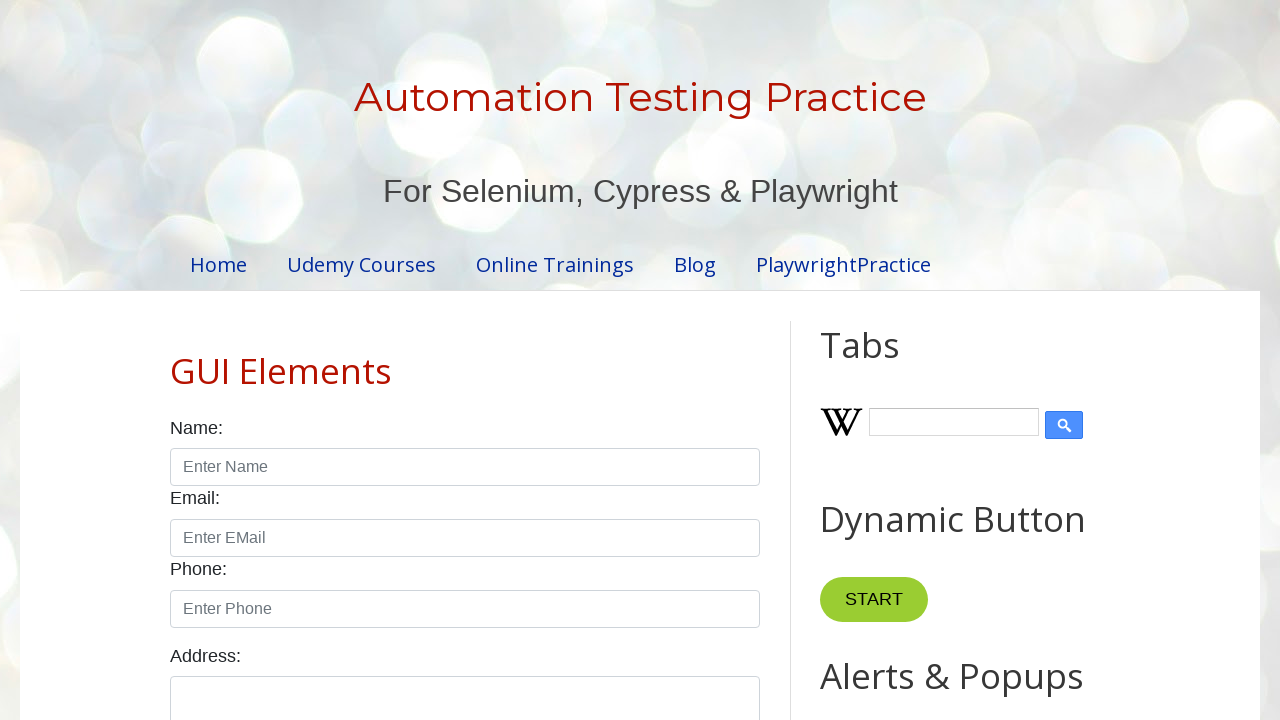

Clicked the Wednesday checkbox at (474, 360) on input#wednesday
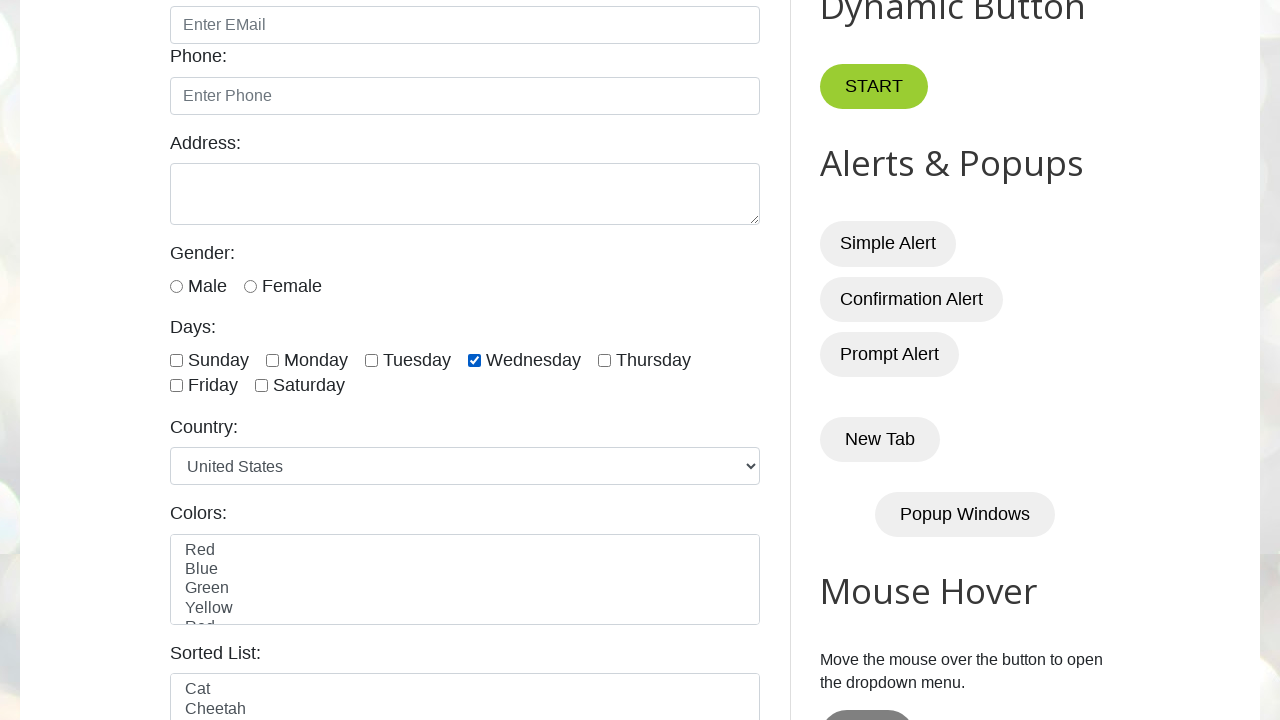

Clicked the Tuesday checkbox at (372, 360) on input#tuesday
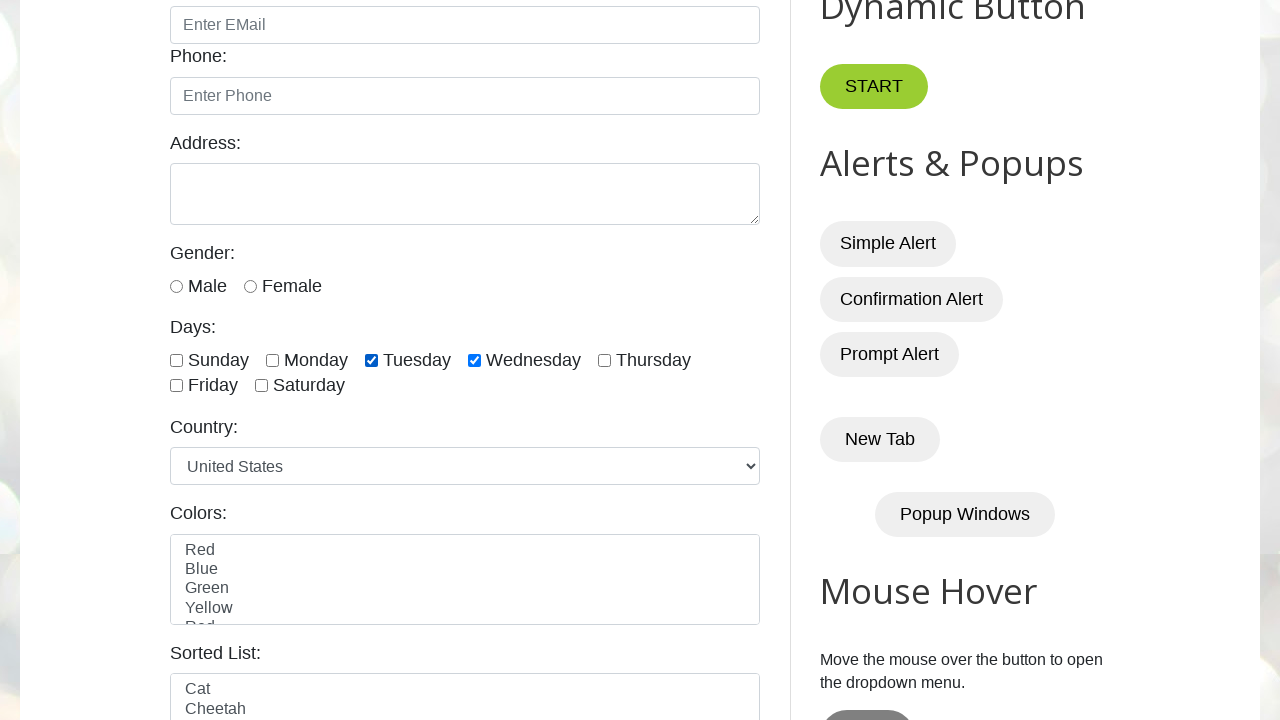

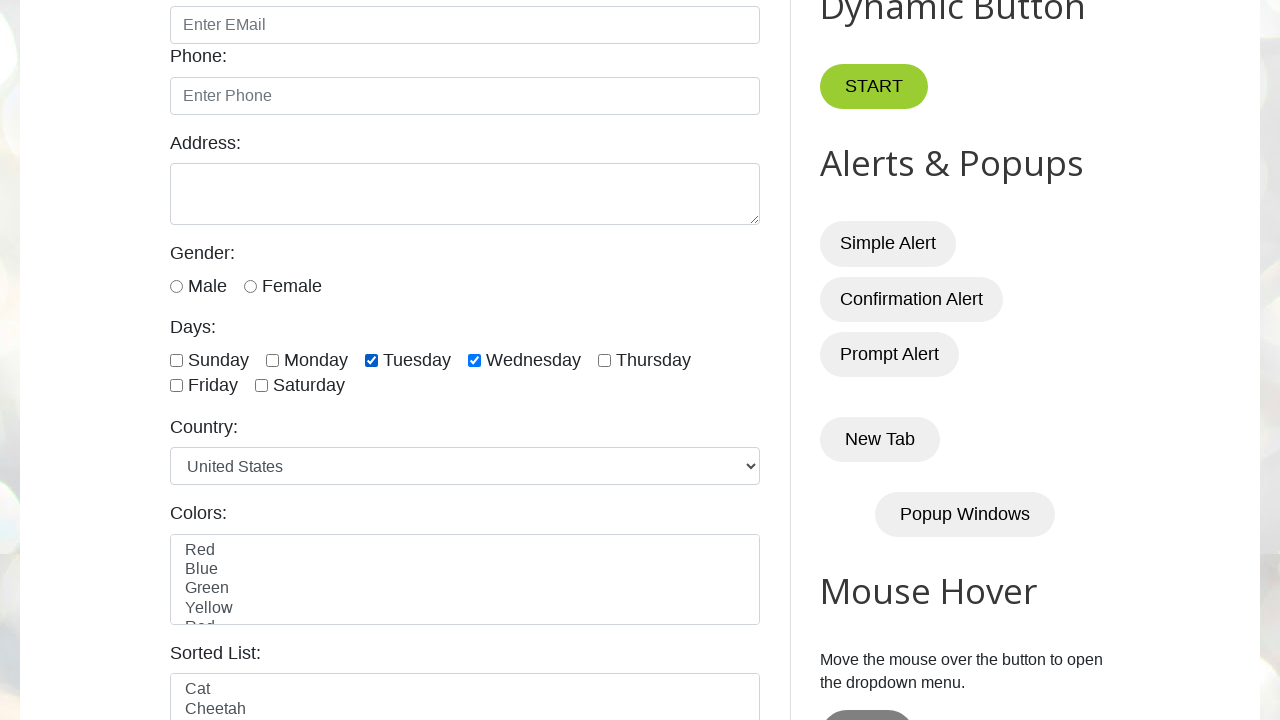